Navigates to the Quiklyz homepage and verifies the page loads successfully

Starting URL: https://www.quiklyz.com/

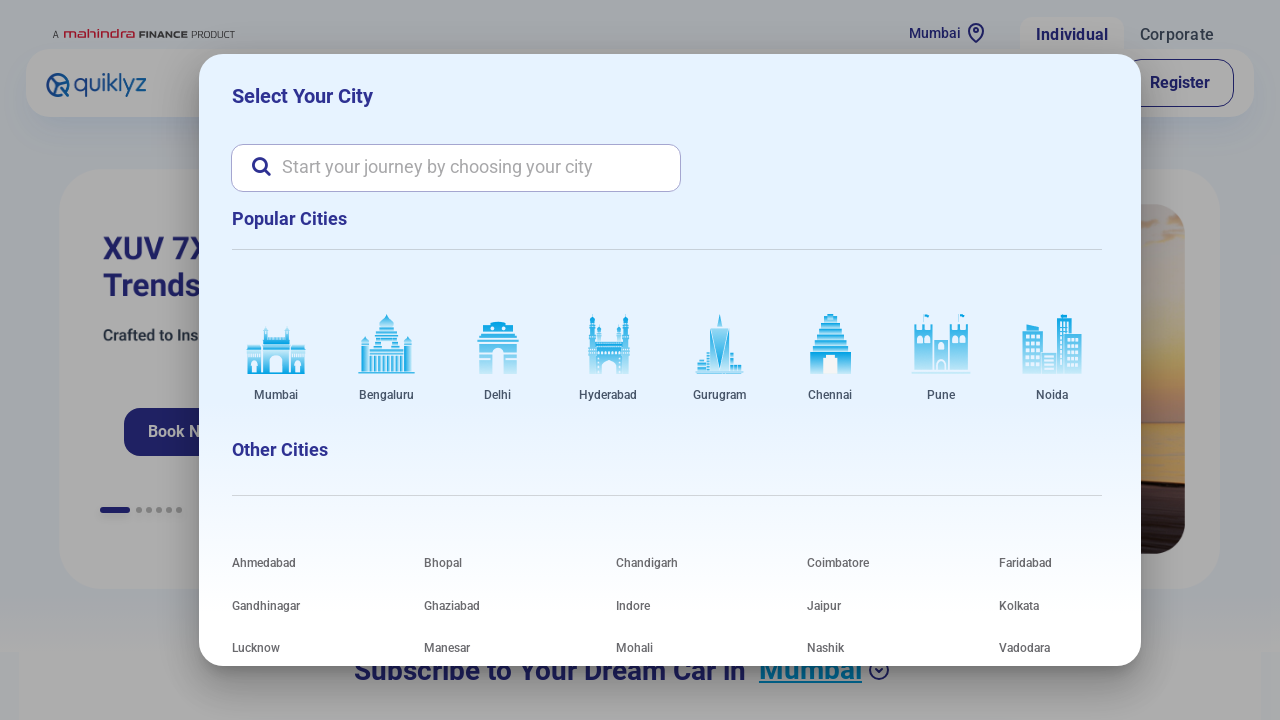

Waited for page DOM to be fully loaded
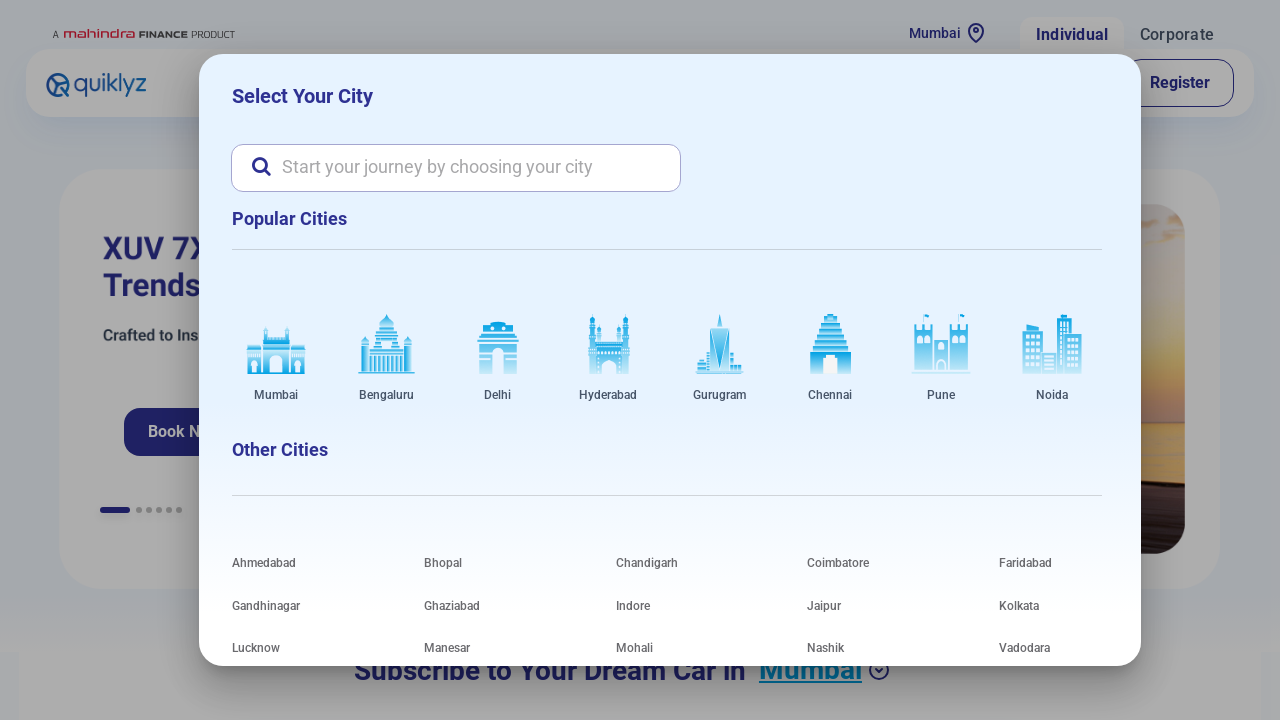

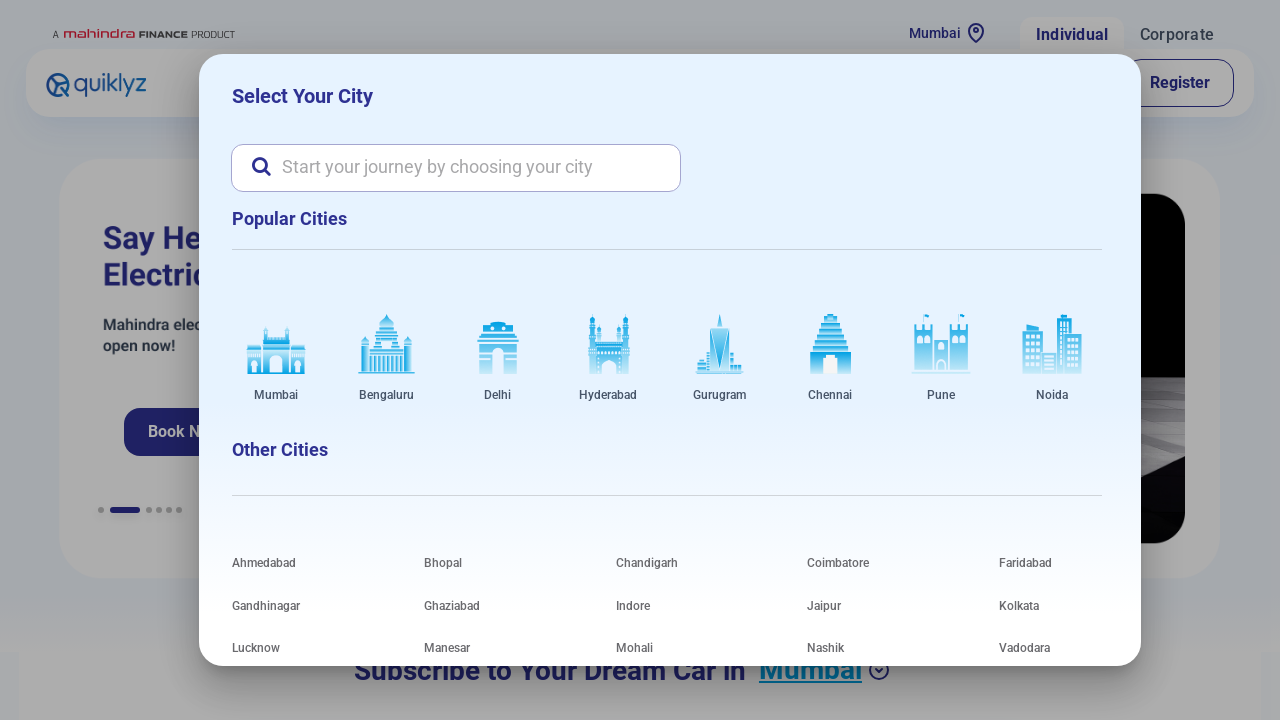